Tests button enable/disable state by changing dropdown selection and verifies collapsible section visibility by clicking header

Starting URL: https://www.qa-practice.com/elements/button/disabled

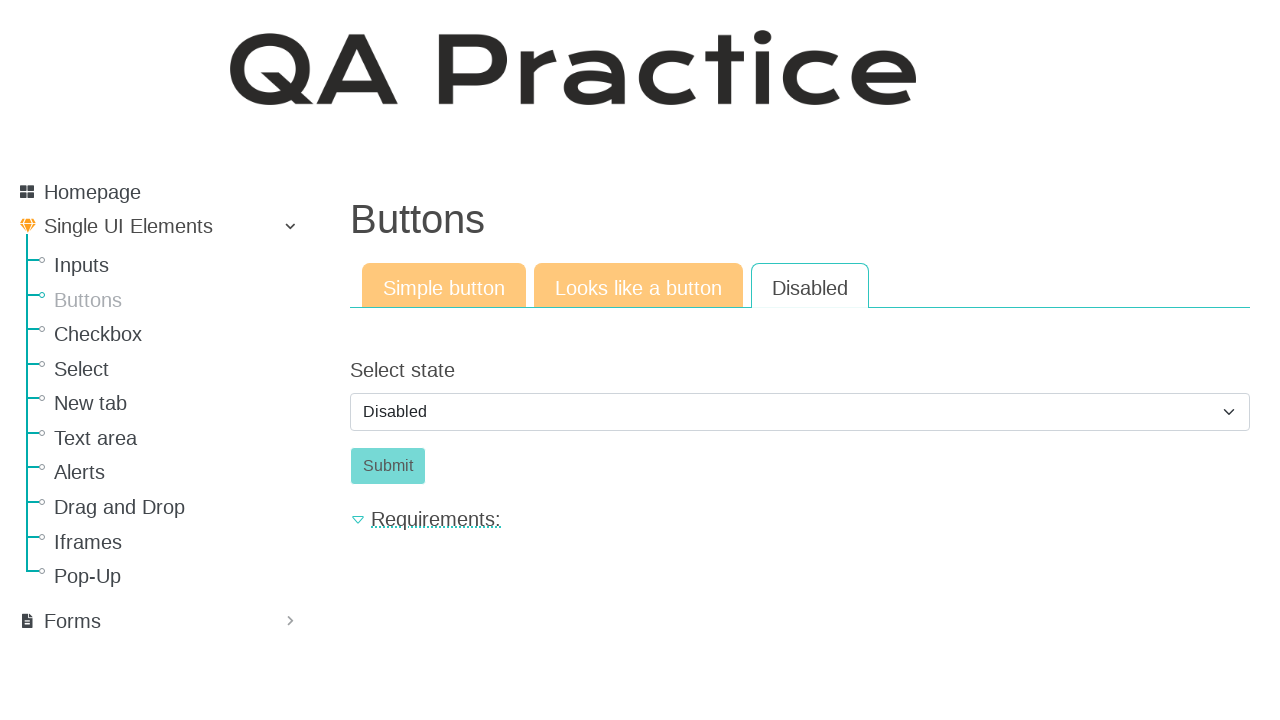

Submit button became visible
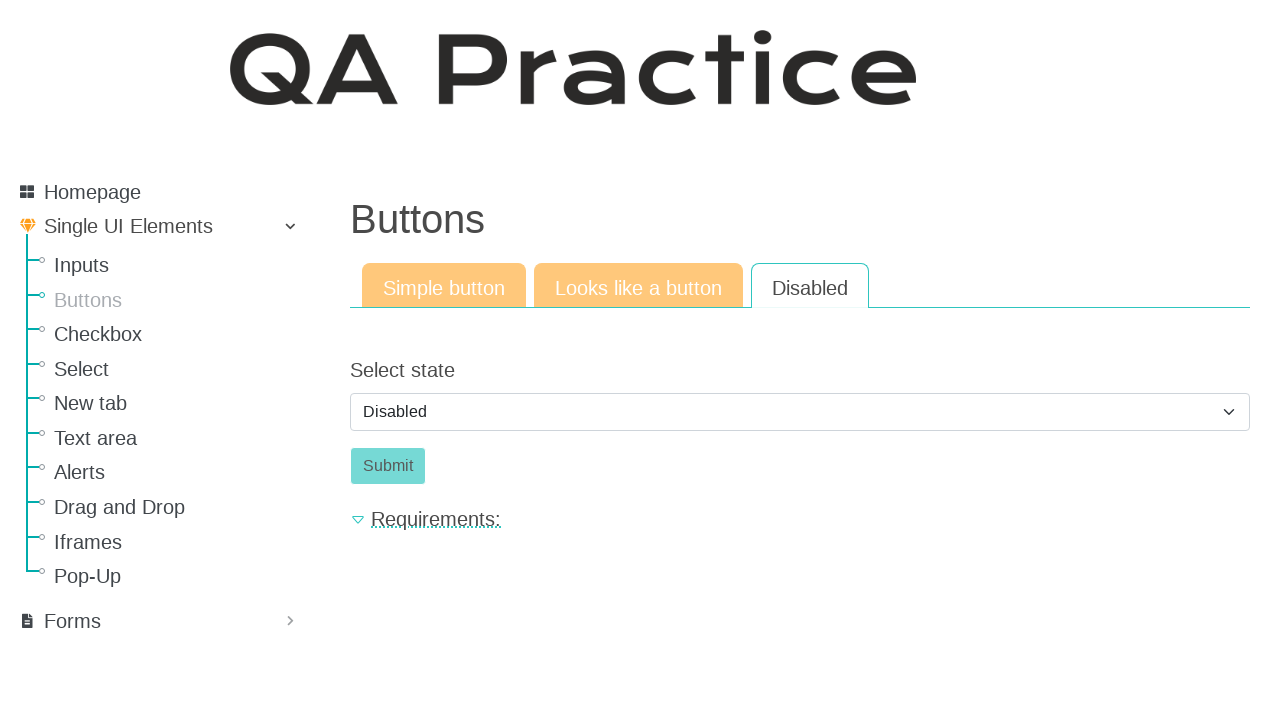

Selected 'Enabled' from dropdown to enable the button on #id_select_state
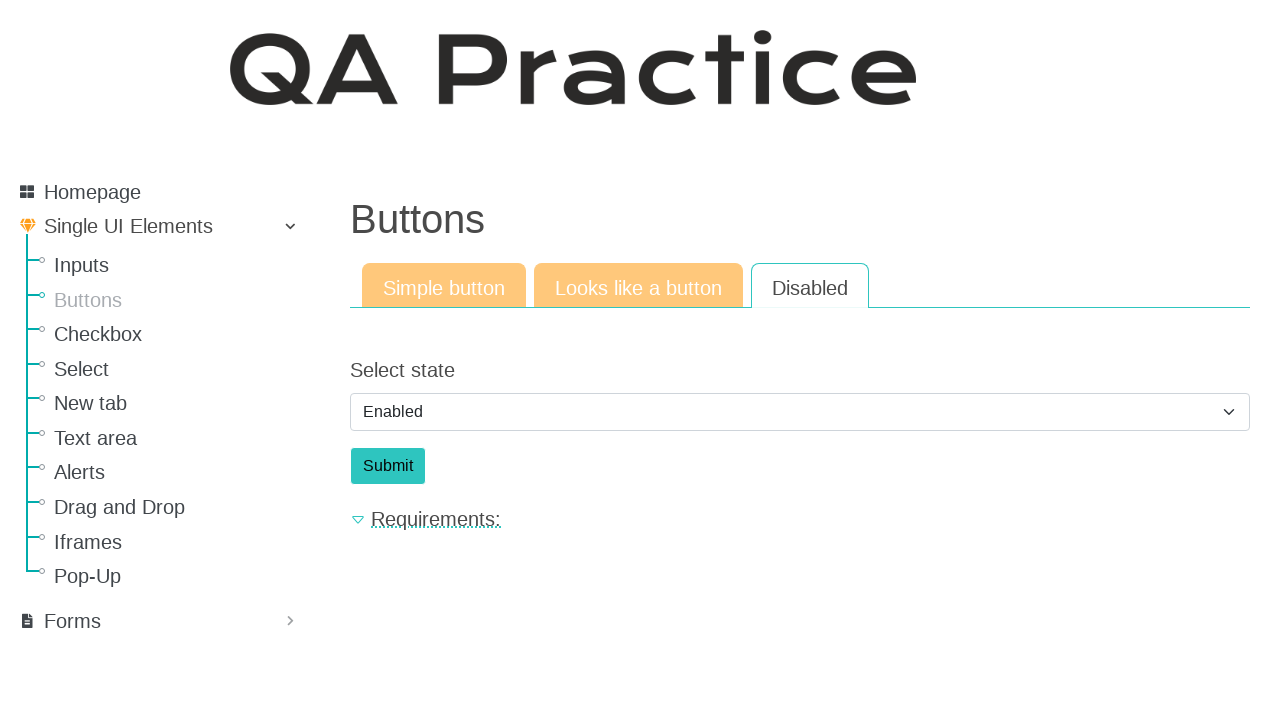

Button became enabled
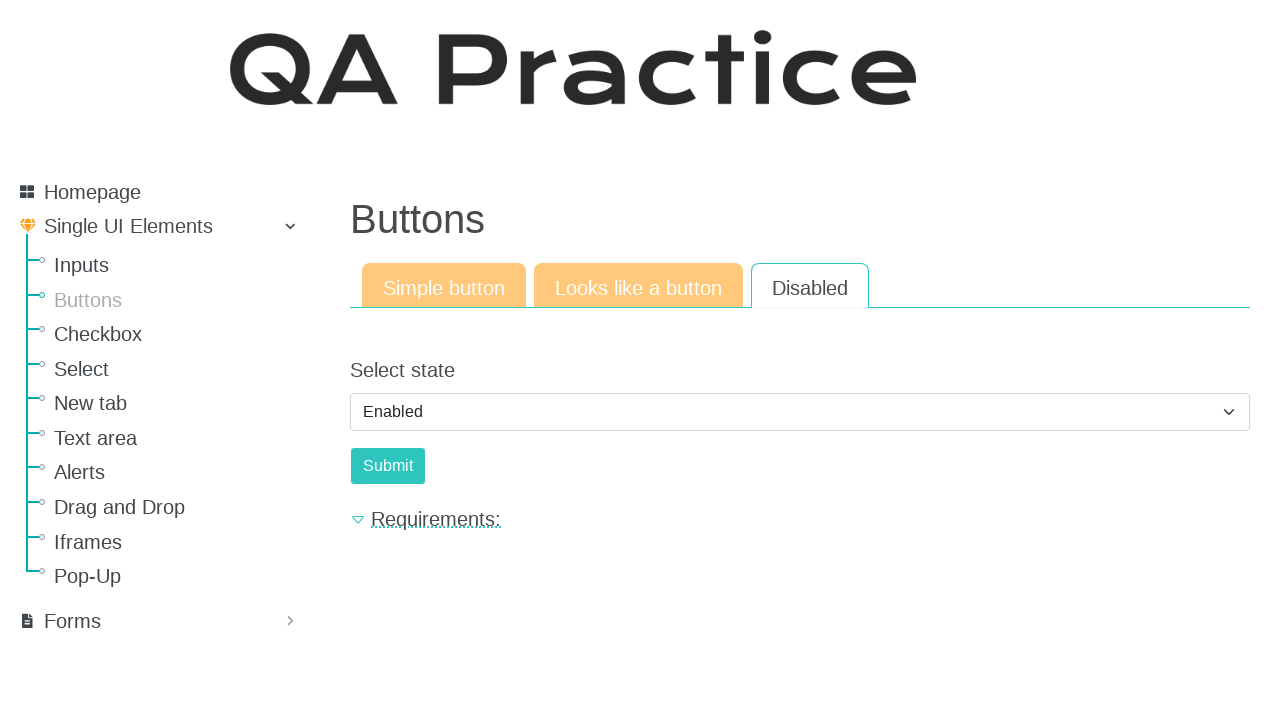

Selected 'Disabled' from dropdown to disable the button on #id_select_state
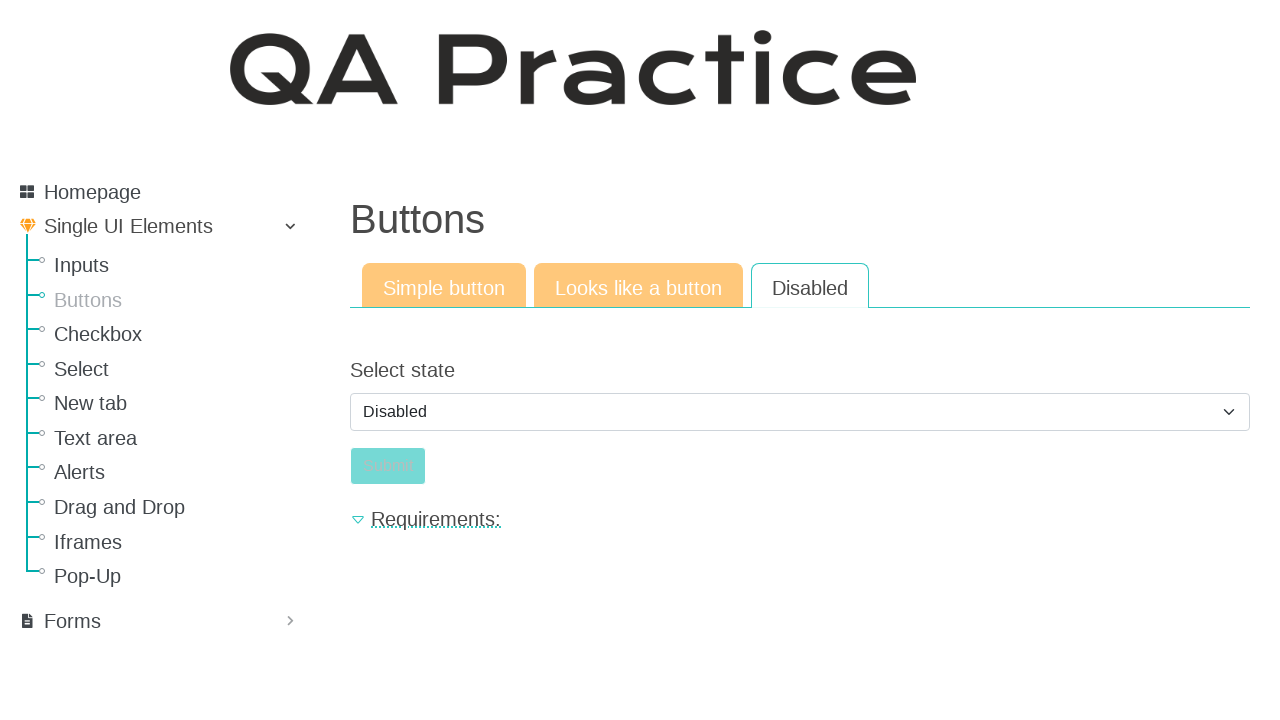

Clicked on collapsible header to expand it at (800, 519) on #req_header
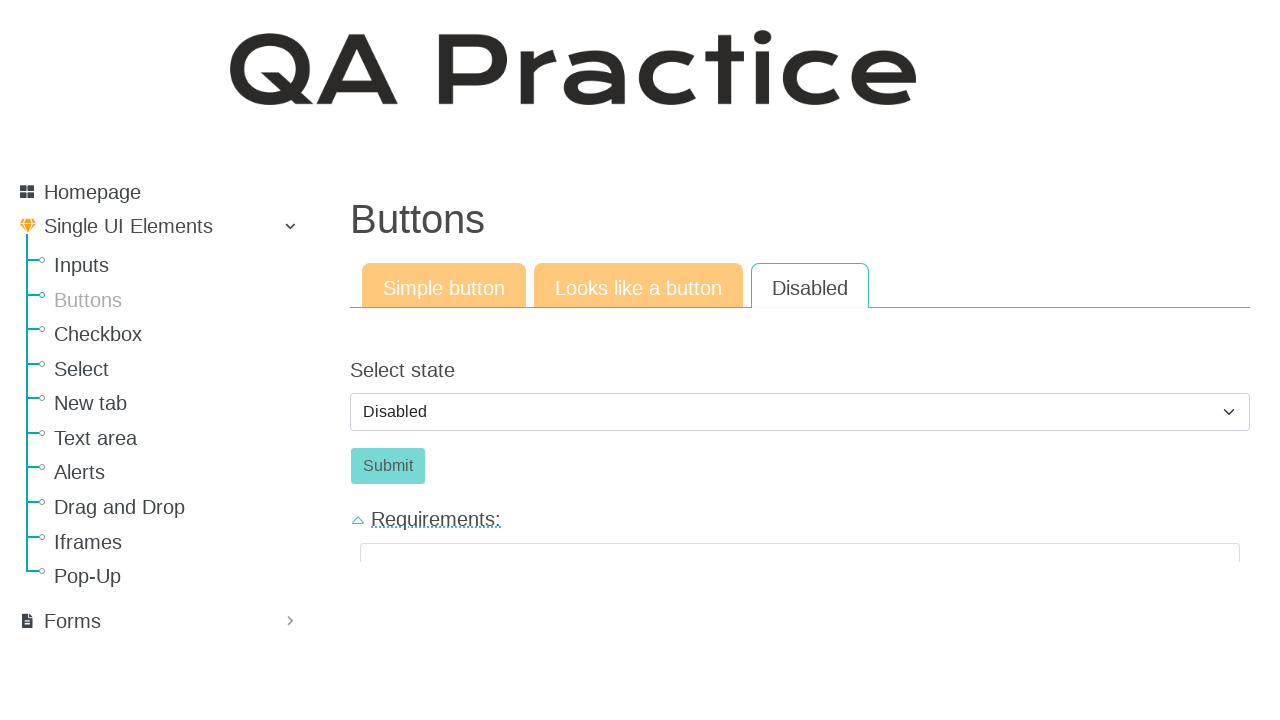

Collapsible section content became visible
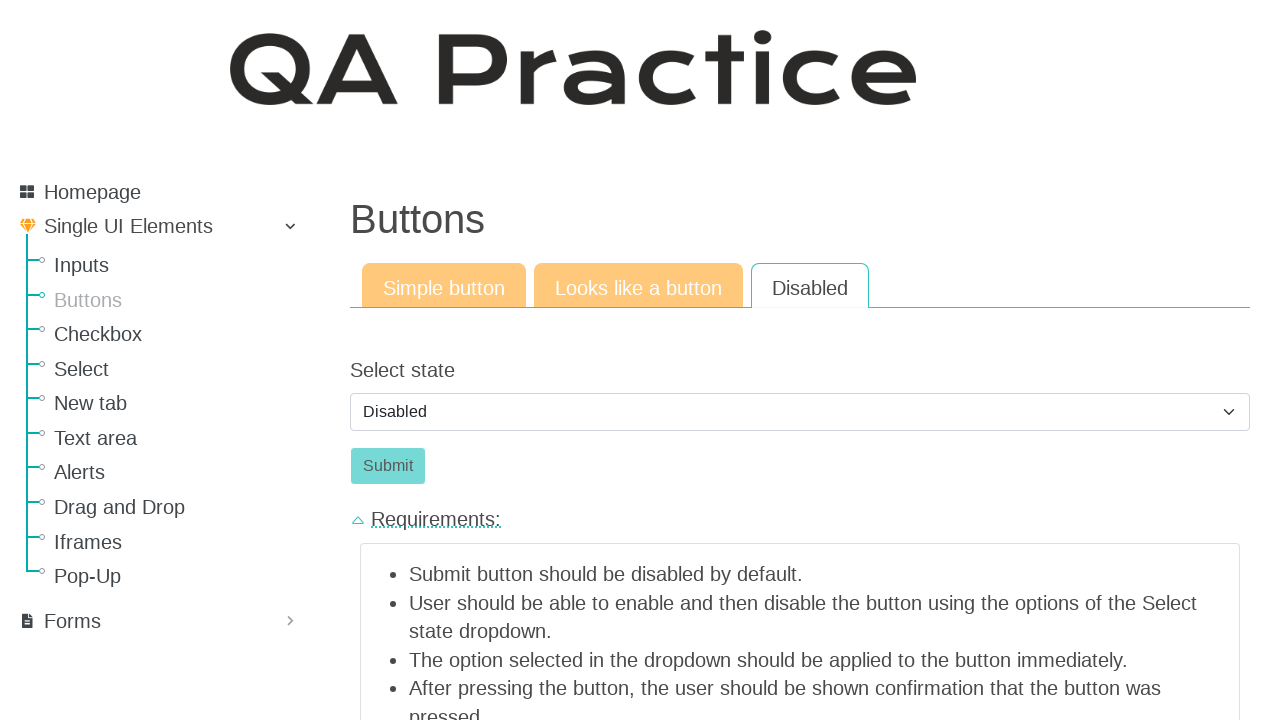

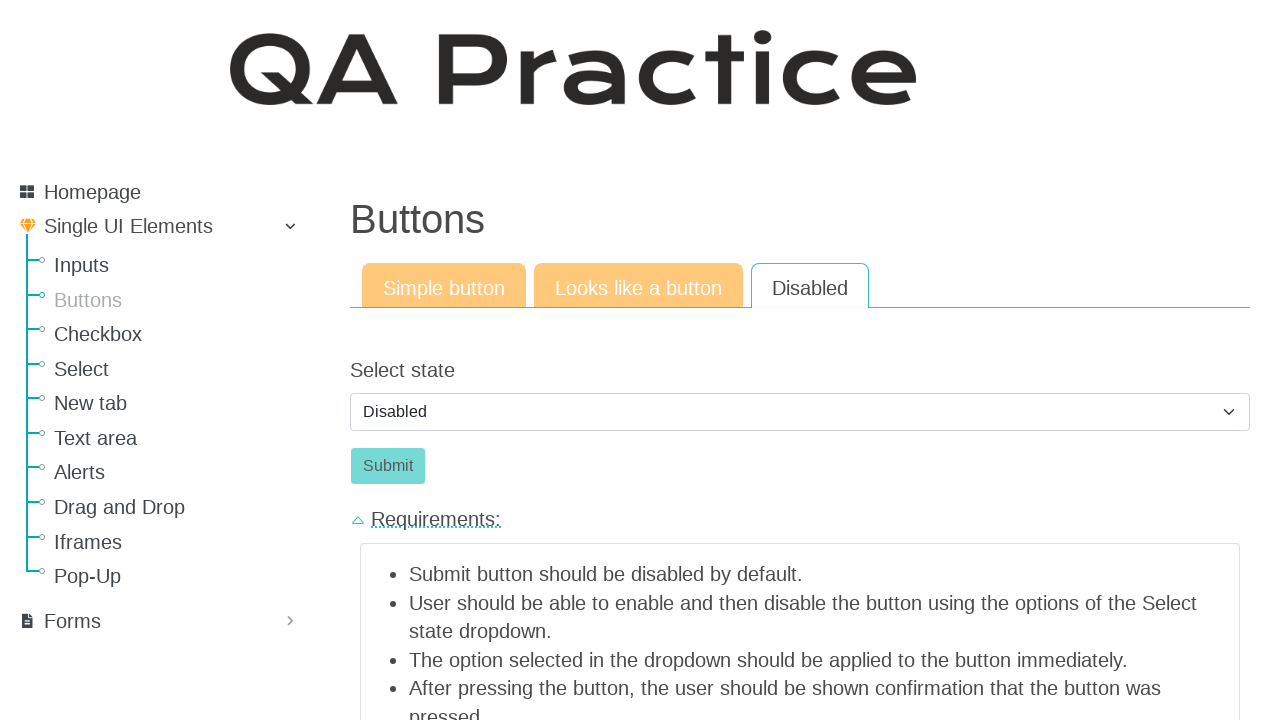